Tests browser navigation functionality by navigating forward and back between pages, maximizing the window, and finding elements by tag name on a Selenium practice site.

Starting URL: https://seleniumjavalocators.neocities.org/

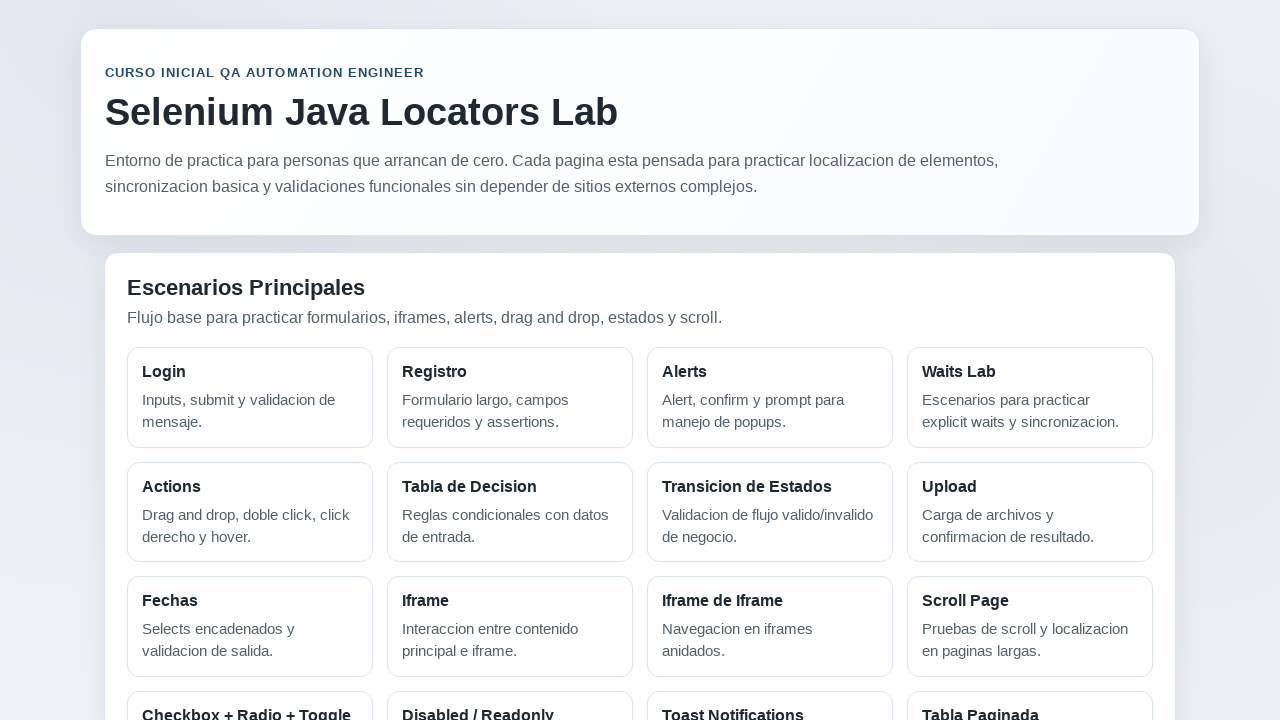

Initial page loaded - DOM content ready
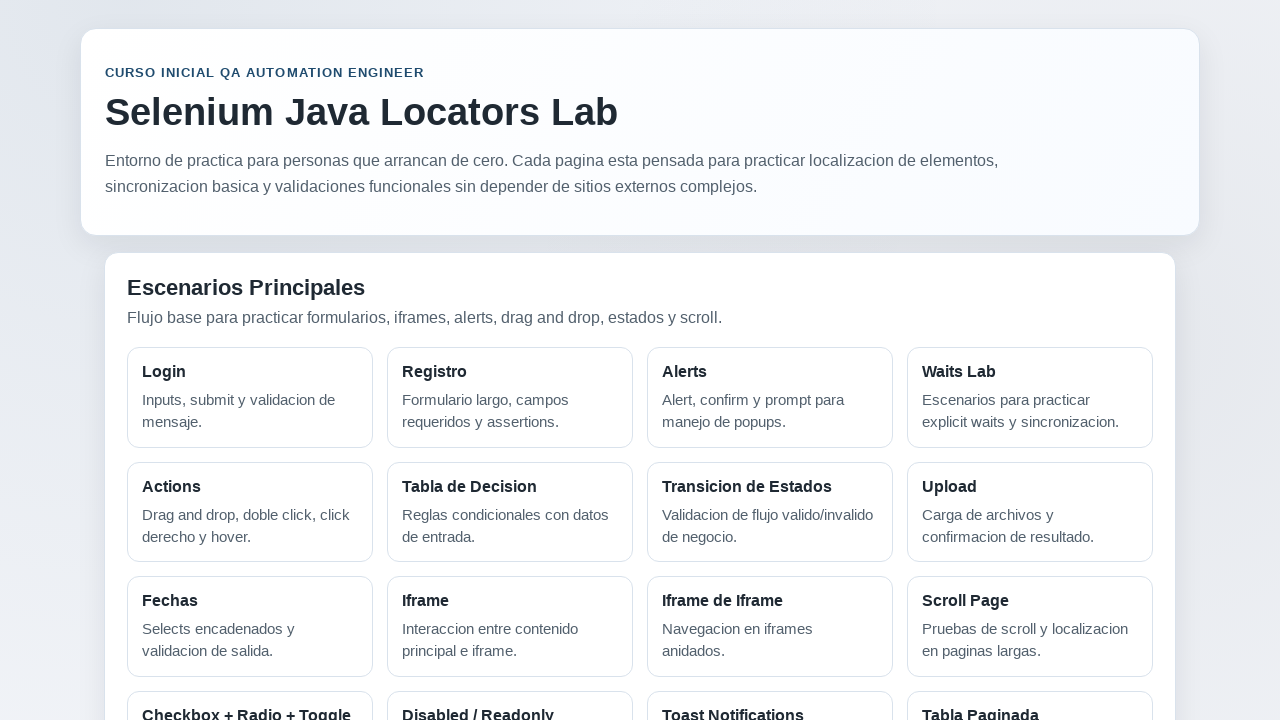

Navigated to dates page
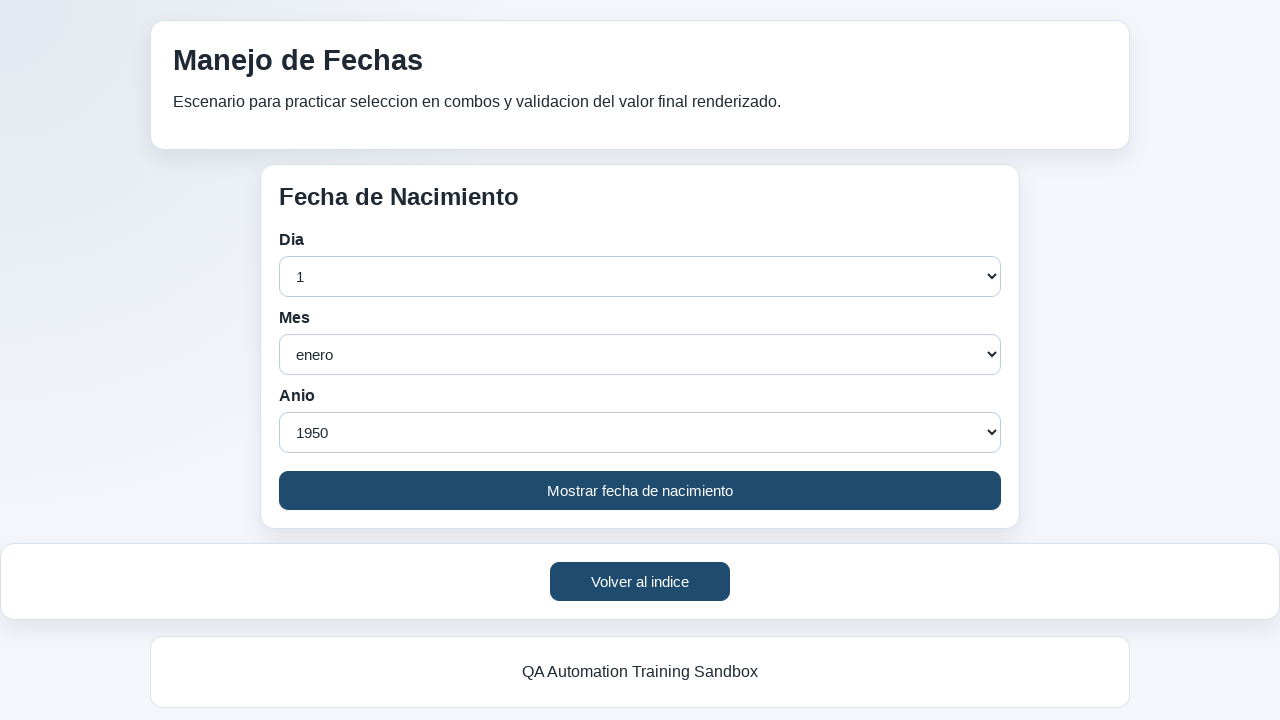

Dates page loaded - DOM content ready
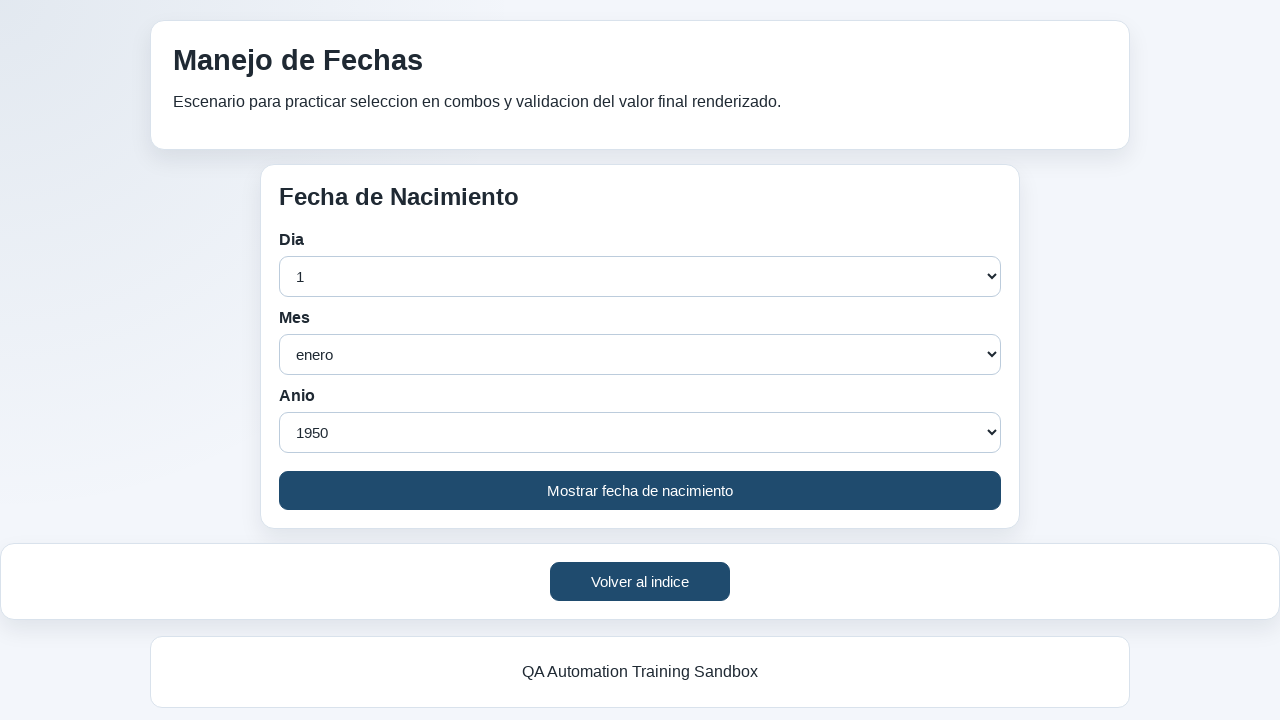

Navigated back to previous page
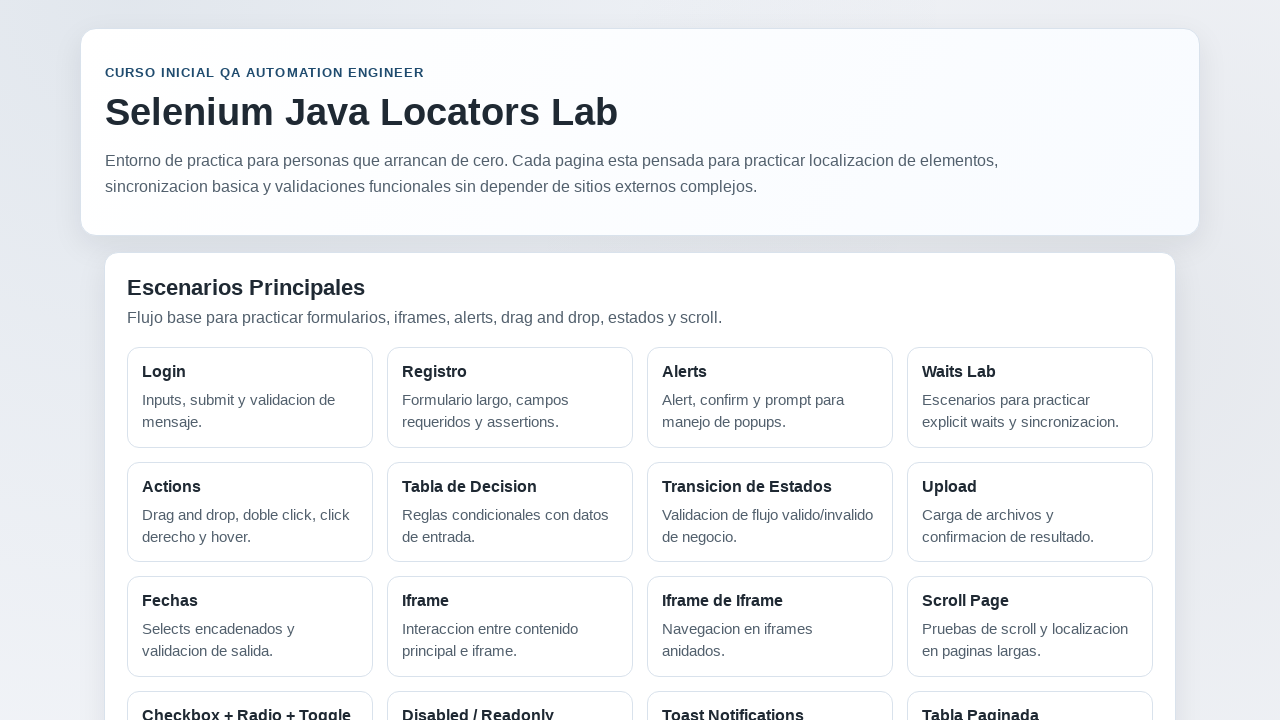

Previous page loaded - DOM content ready
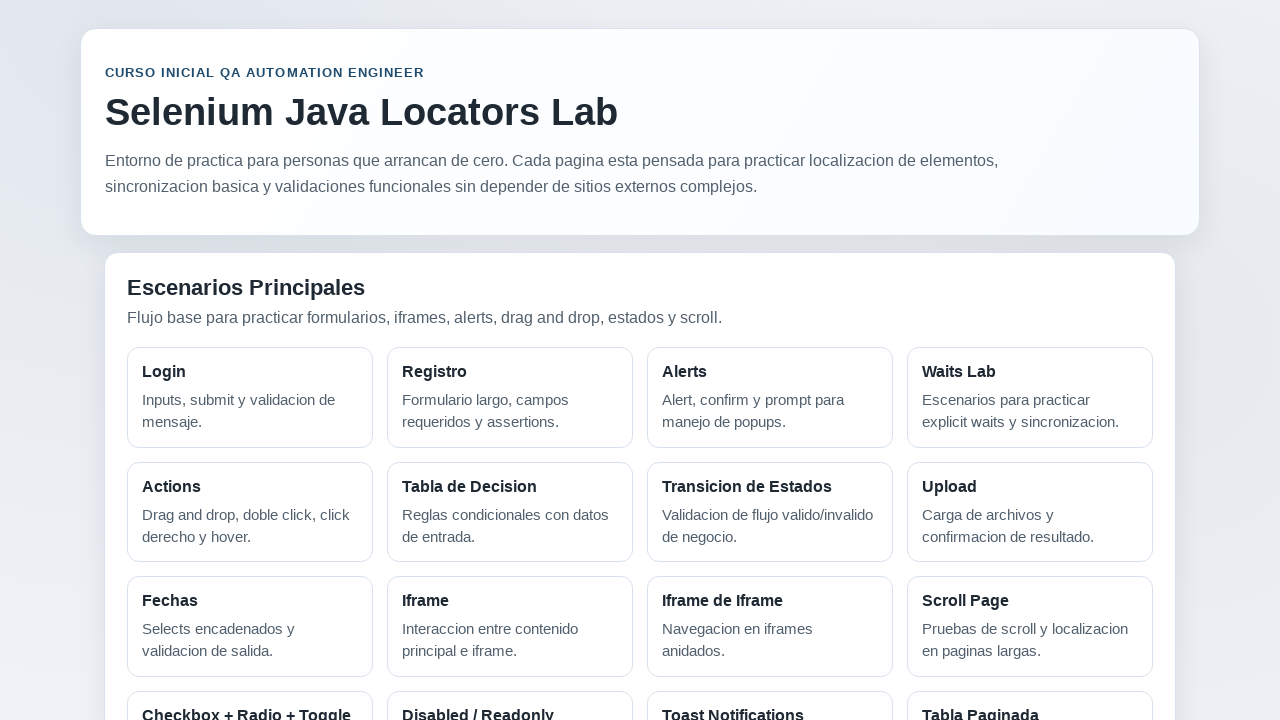

Navigated forward to dates page again
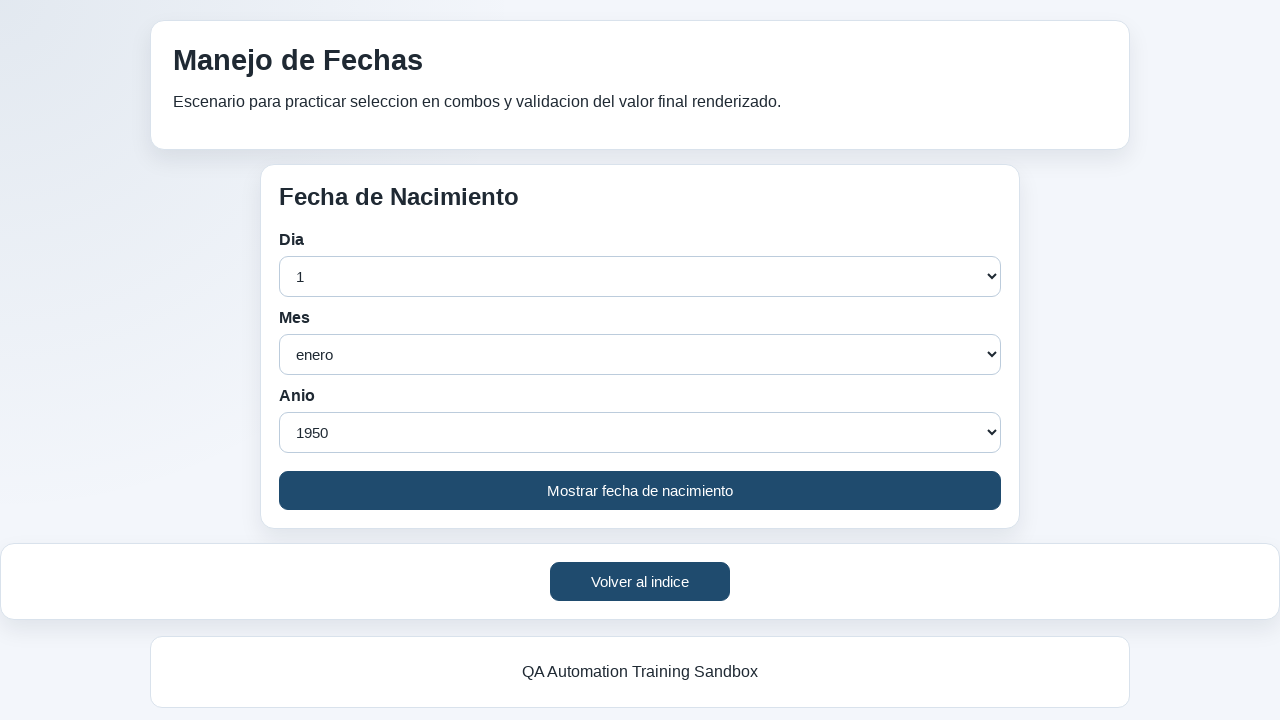

Dates page reloaded - DOM content ready
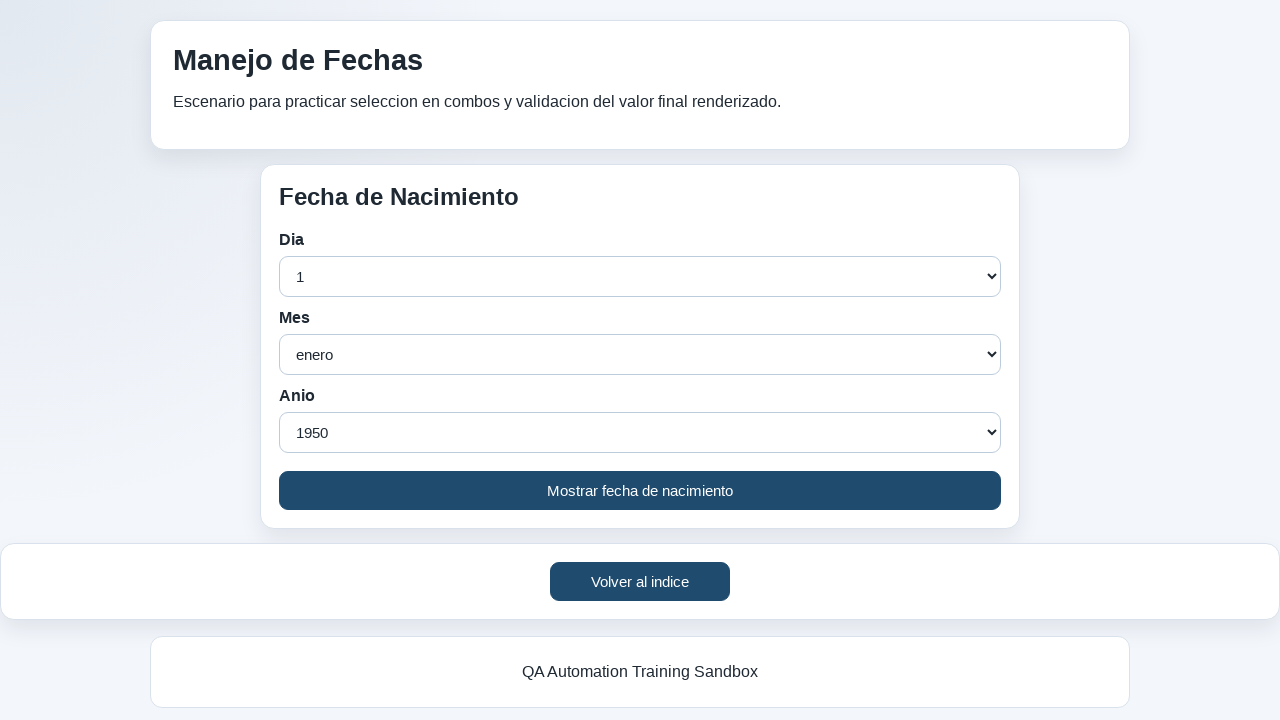

Located first h2 element on page
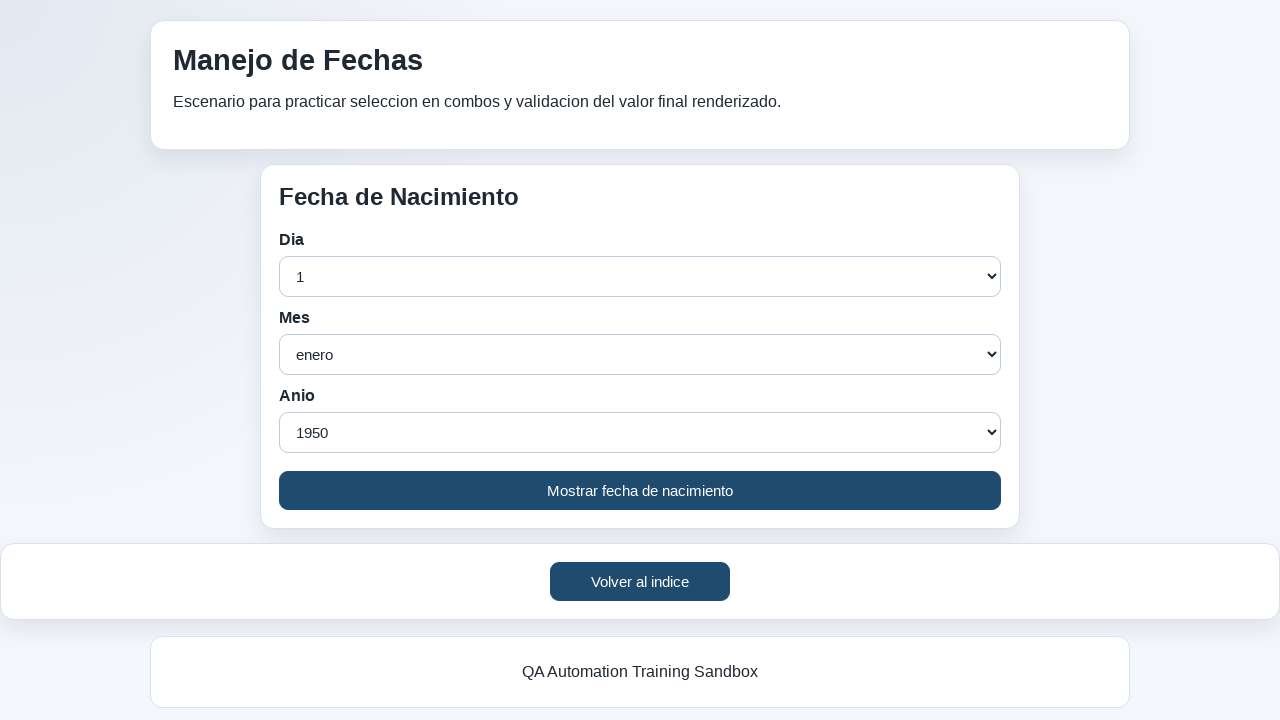

H2 element is visible
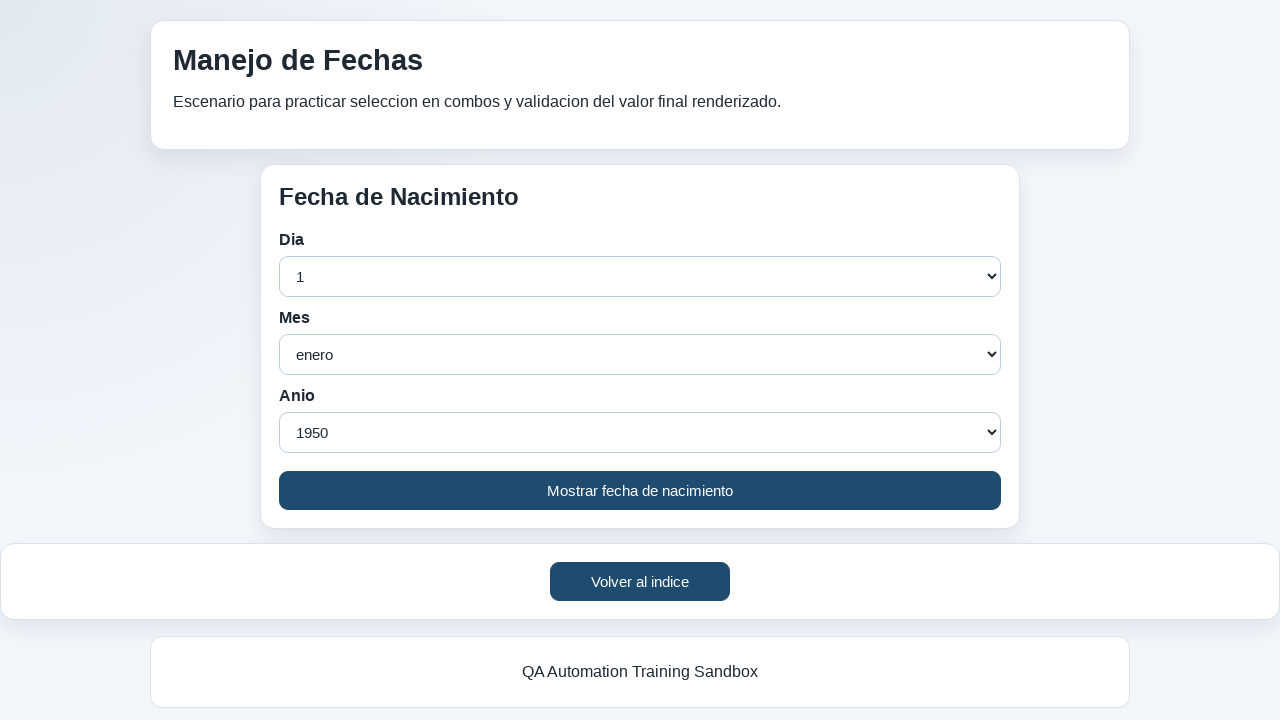

Navigated back to previous page again
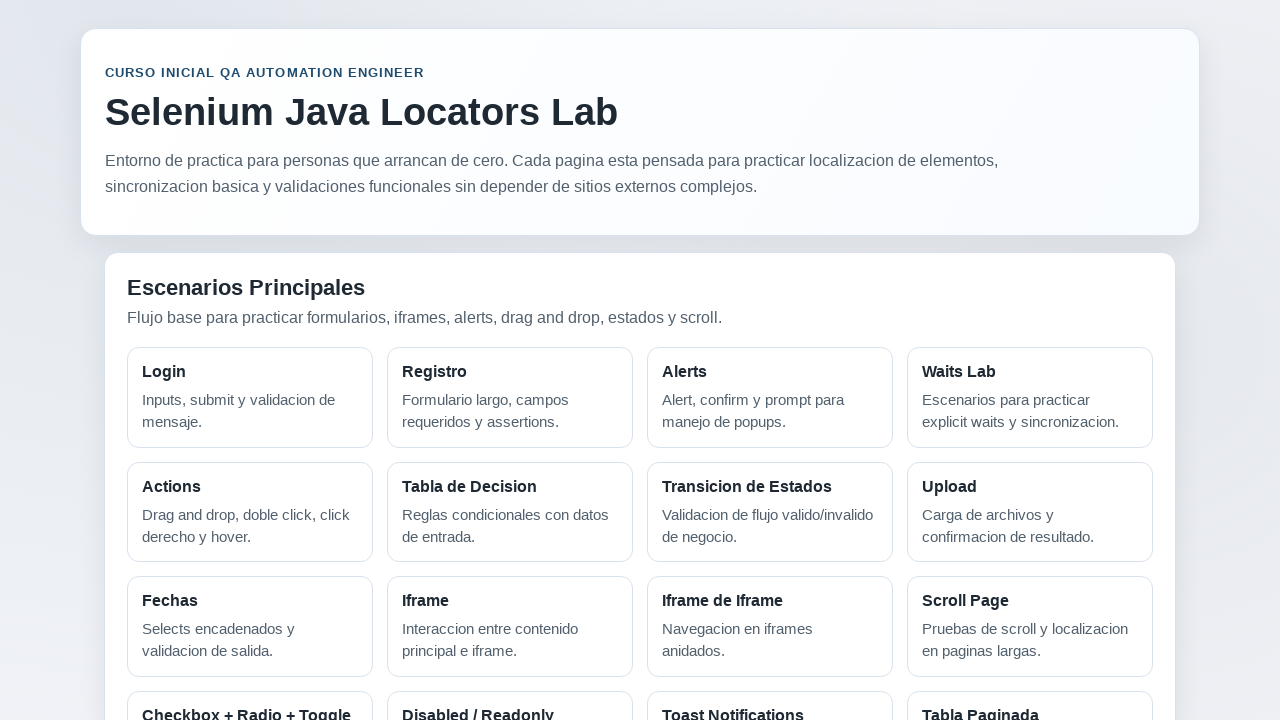

Previous page reloaded - DOM content ready
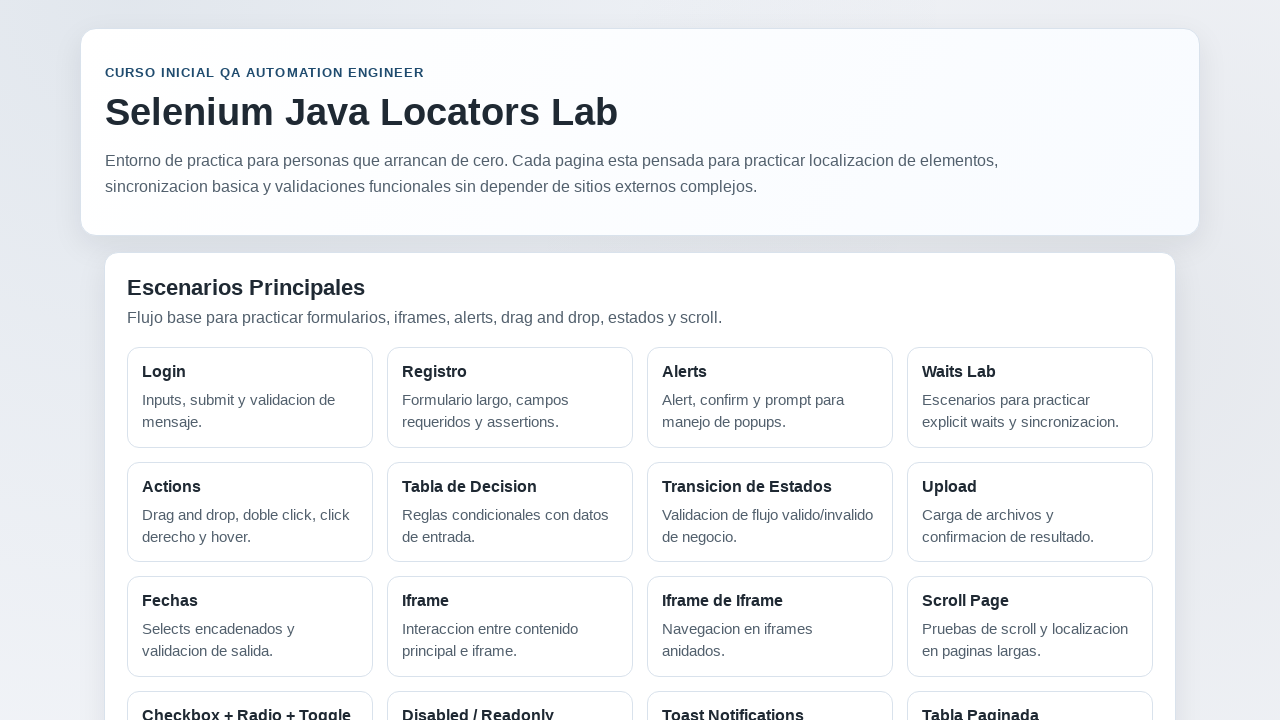

Located all paragraph elements on page
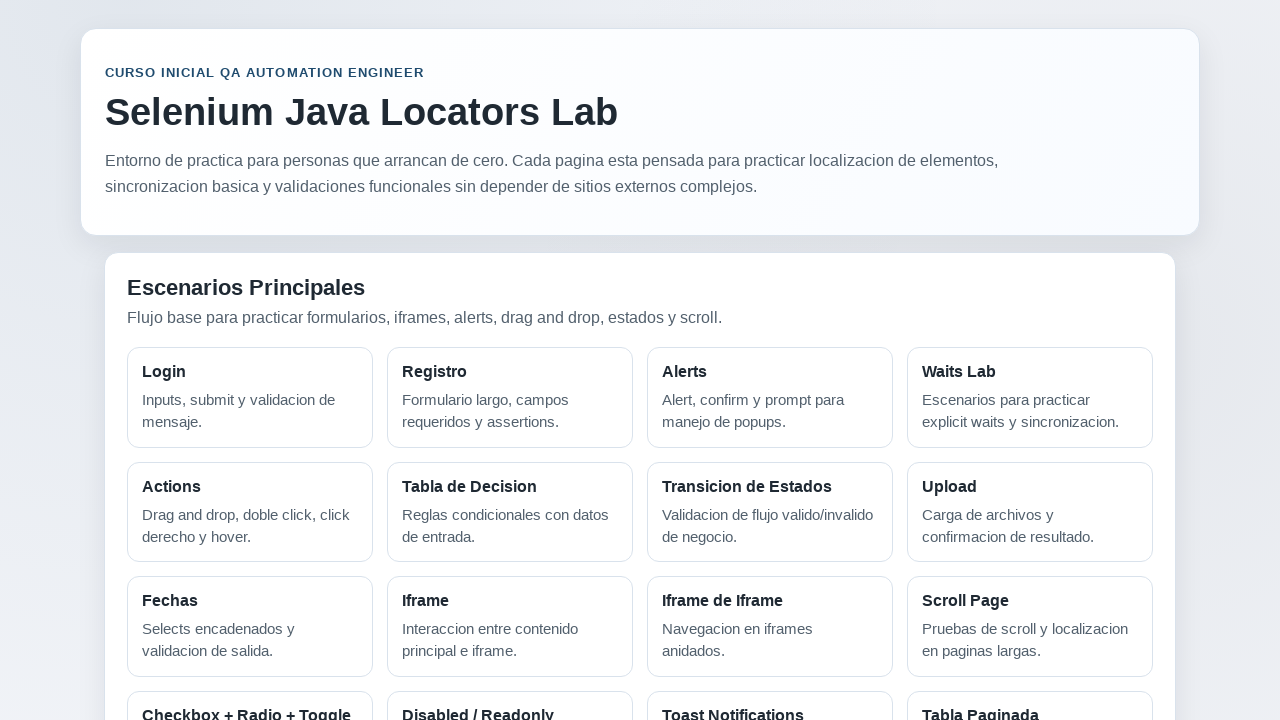

Counted 32 paragraph elements
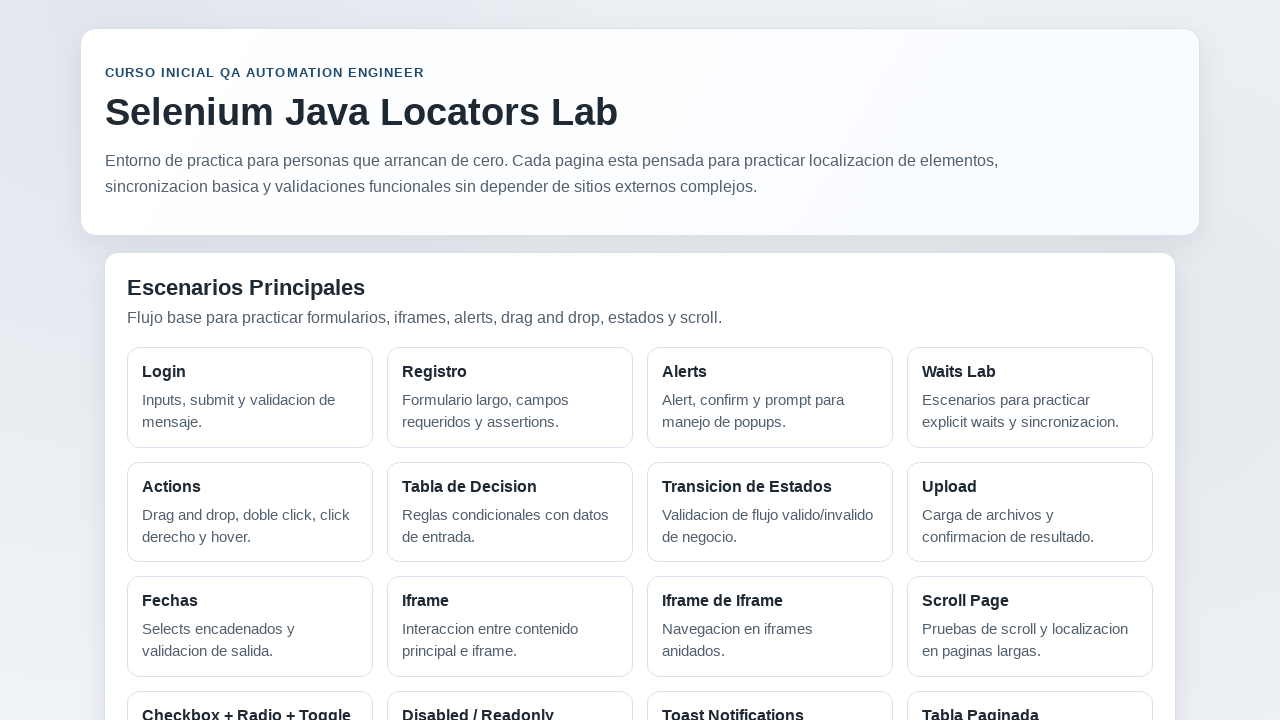

Verified that paragraph elements exist on page
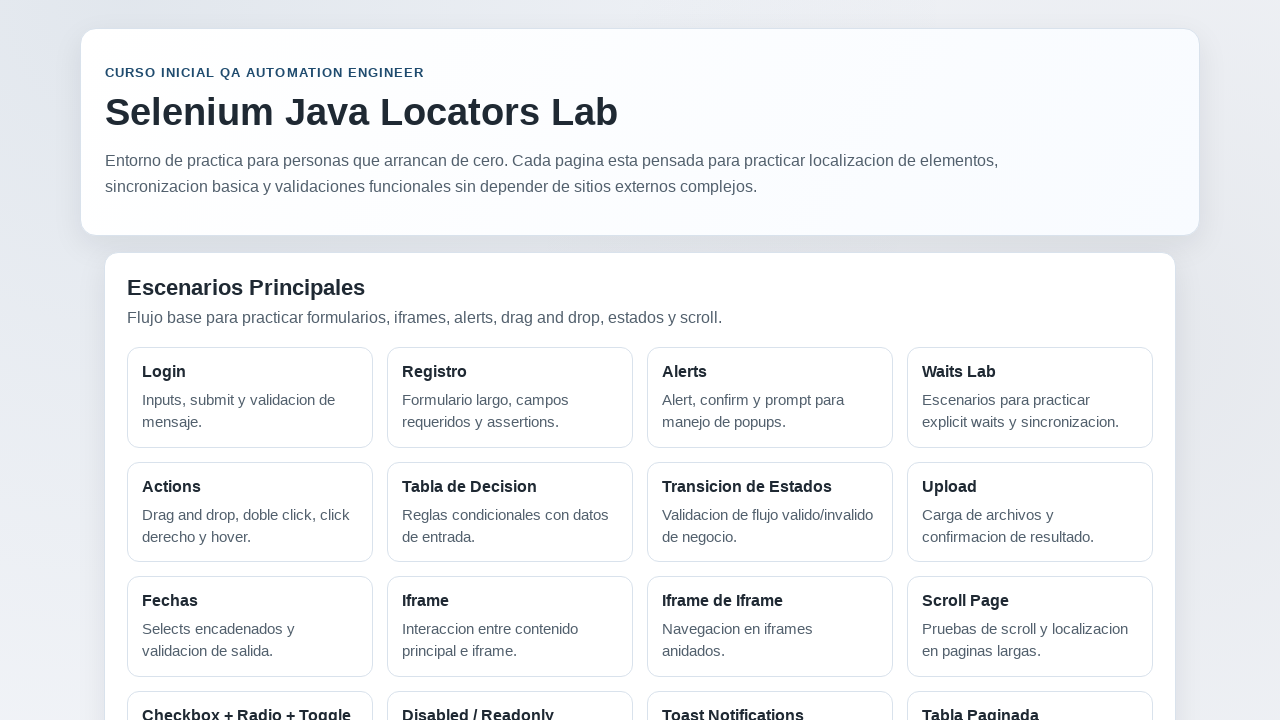

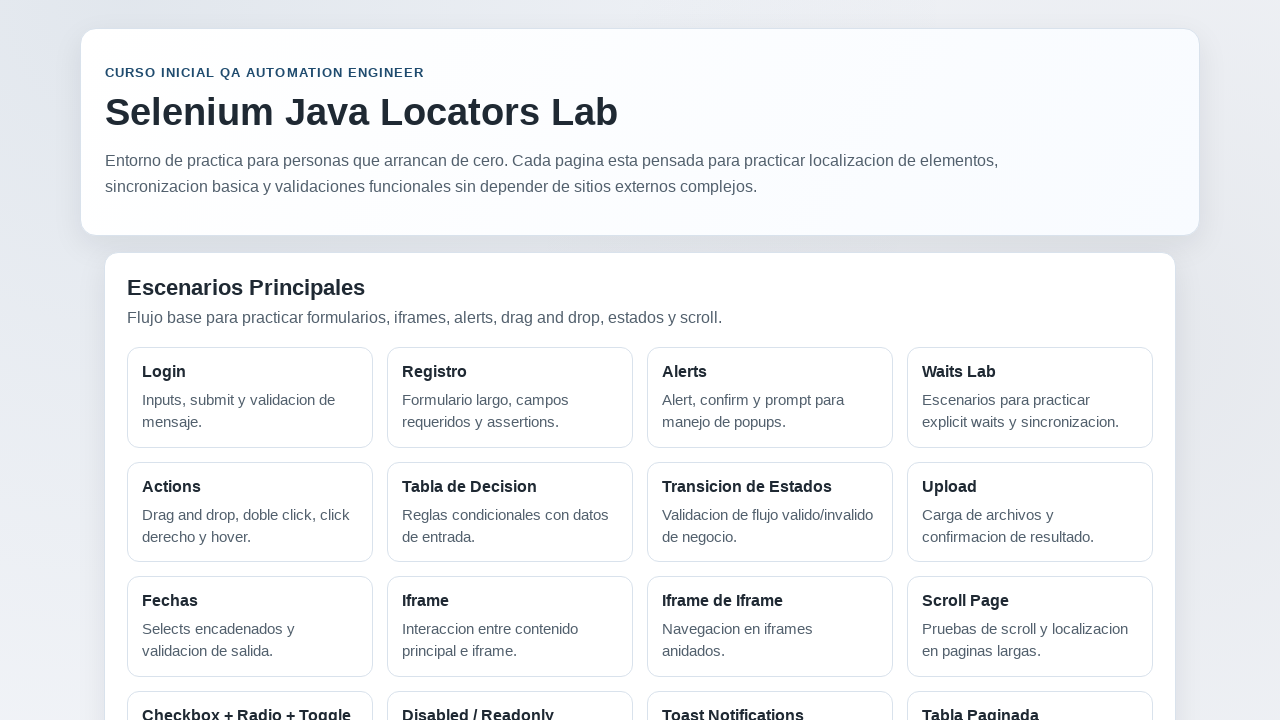